Tests button click functionality by navigating to buttons section and clicking a button

Starting URL: https://demoqa.com/

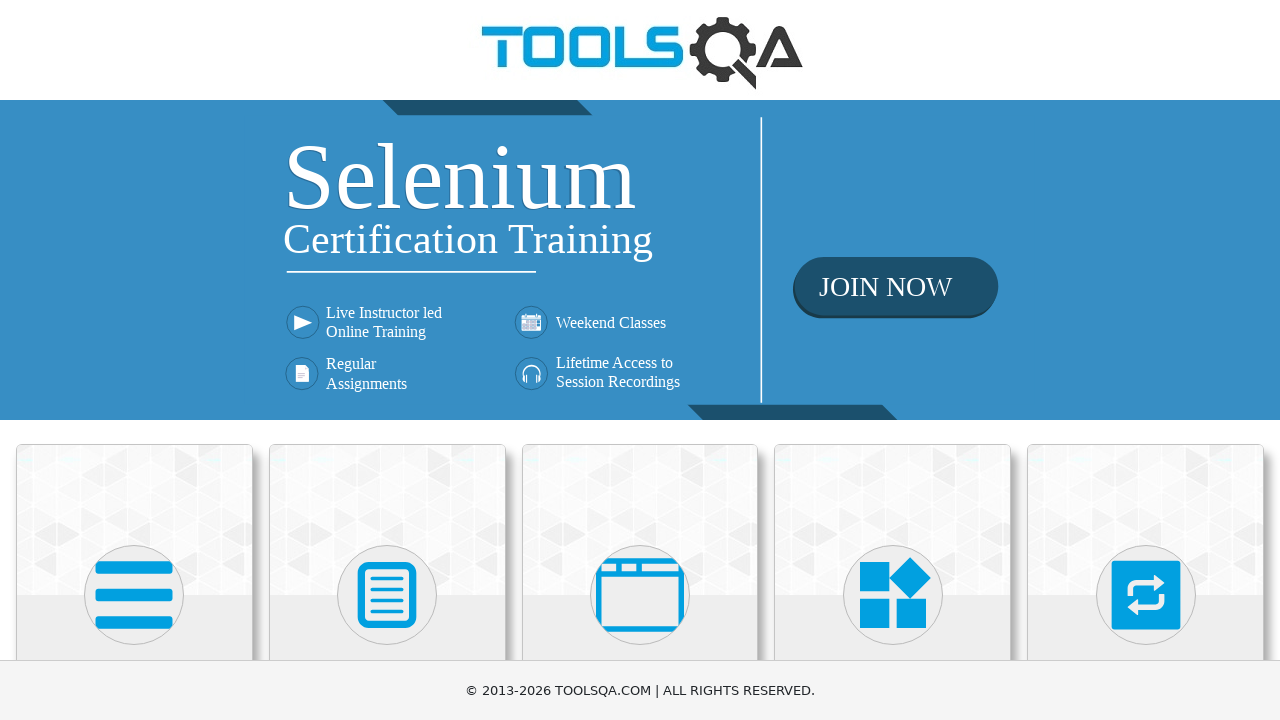

Clicked on Elements section at (134, 360) on text=Elements
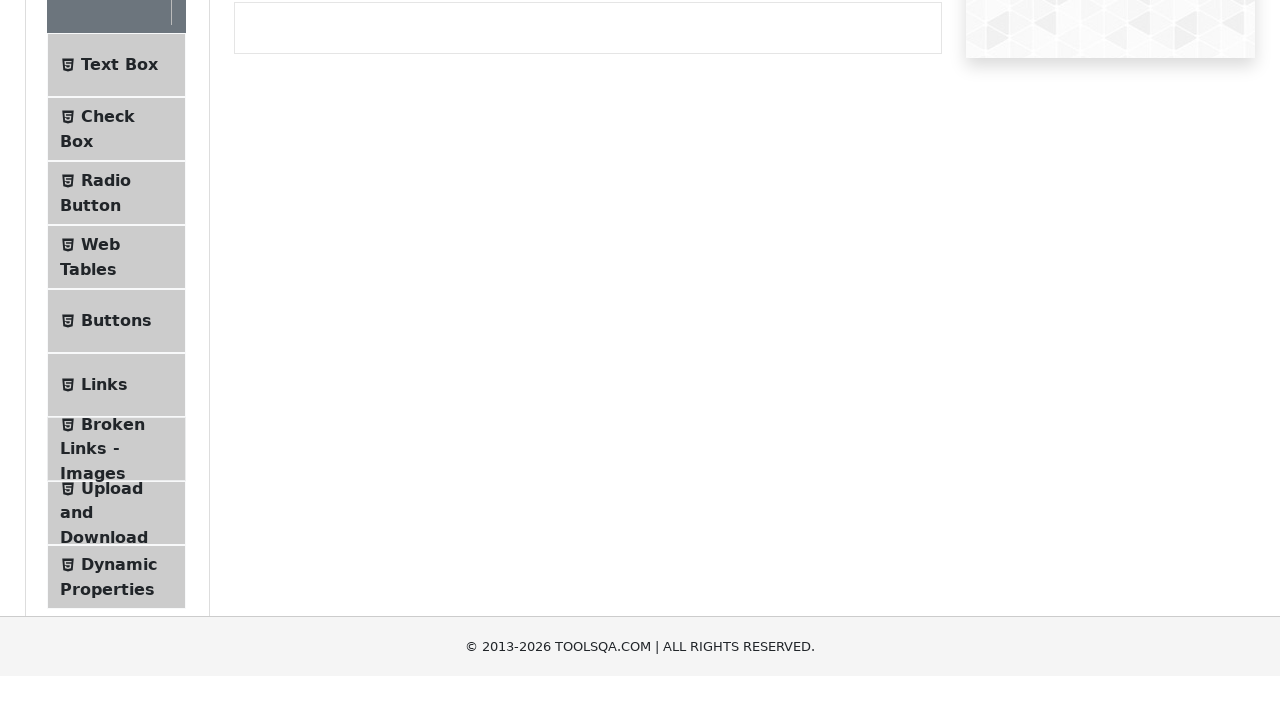

Clicked on Buttons menu item at (116, 517) on #item-4
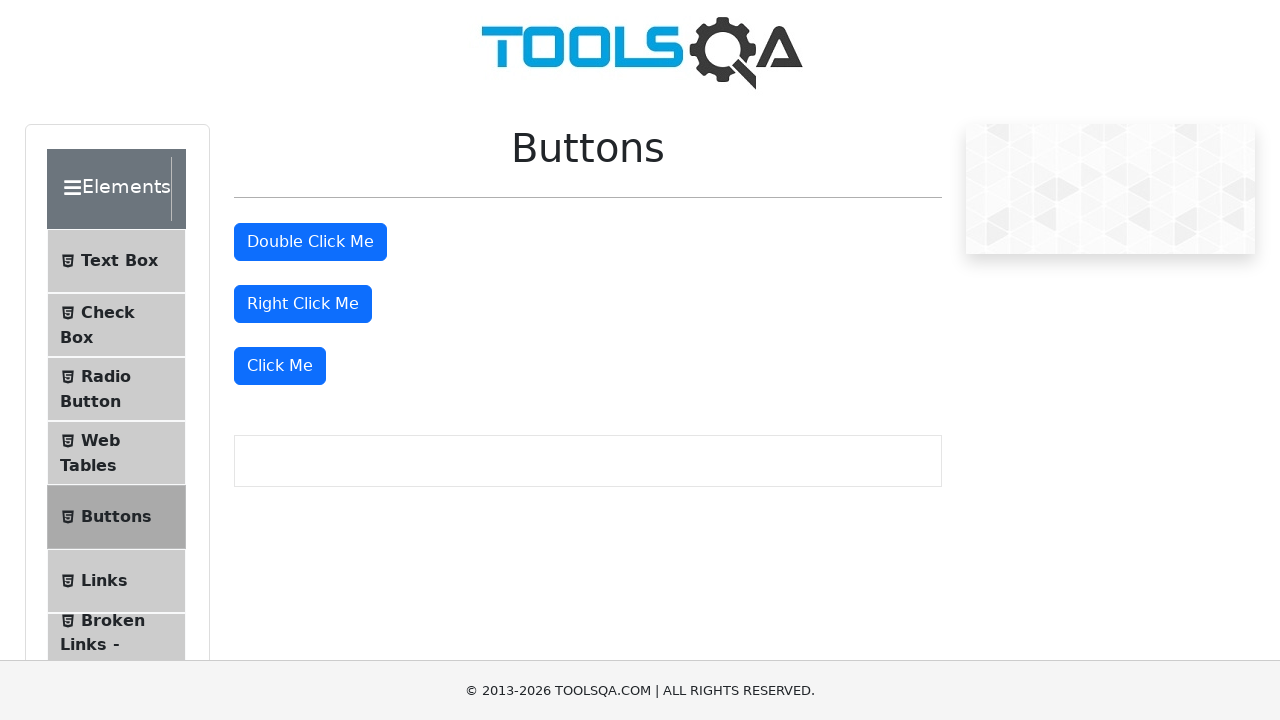

Clicked the 'Click Me' button at (310, 242) on button:has-text('Click Me')
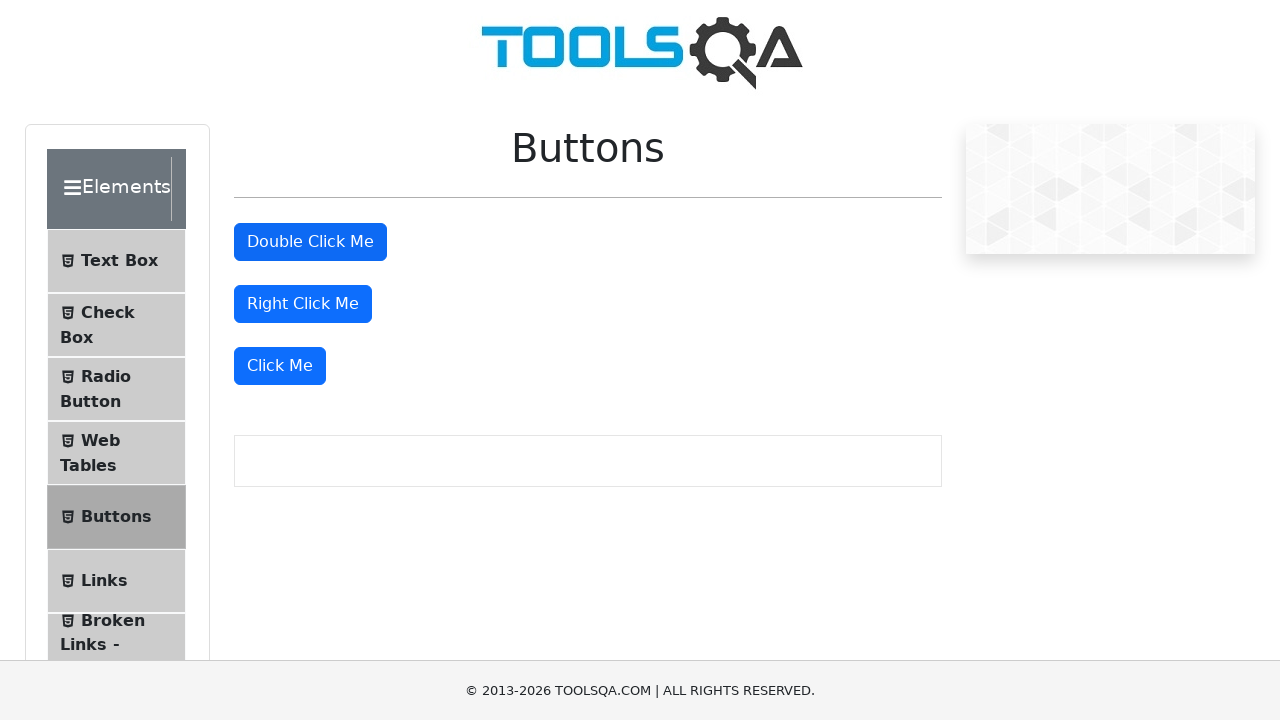

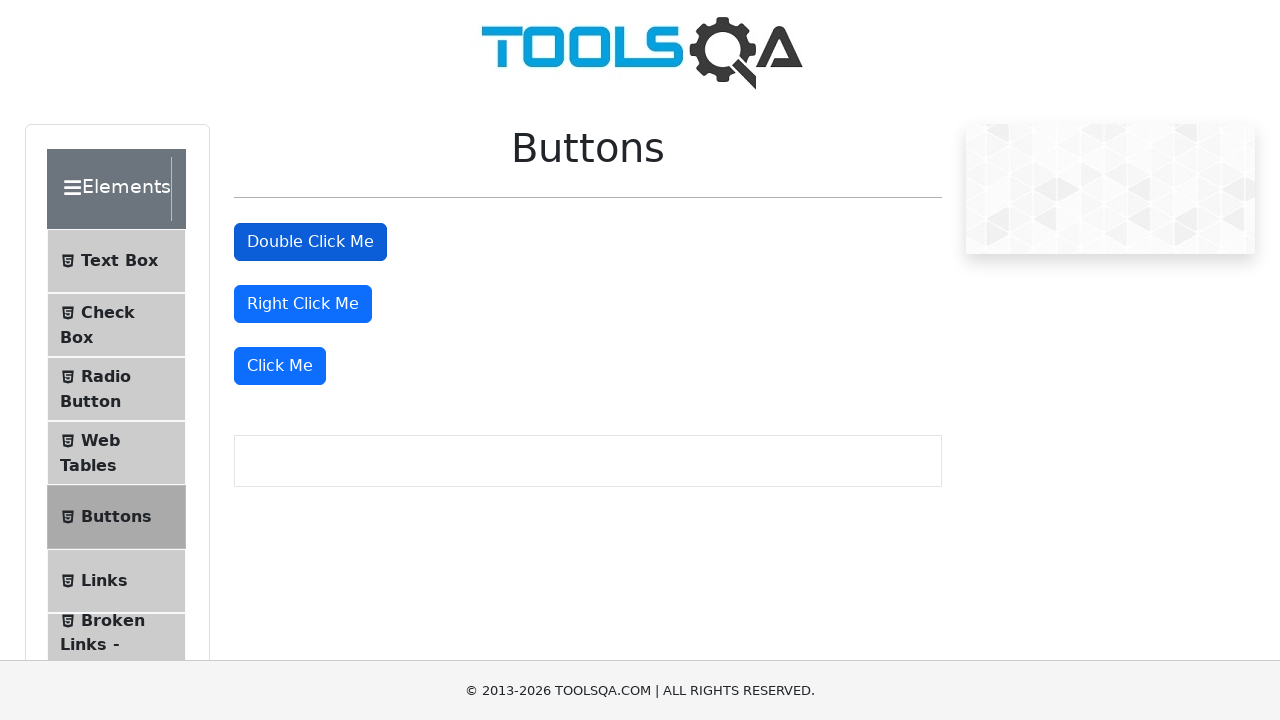